Tests auto-suggestive dropdown functionality by typing a partial country name "Ind" and selecting "India" from the dropdown suggestions that appear.

Starting URL: https://rahulshettyacademy.com/dropdownsPractise/

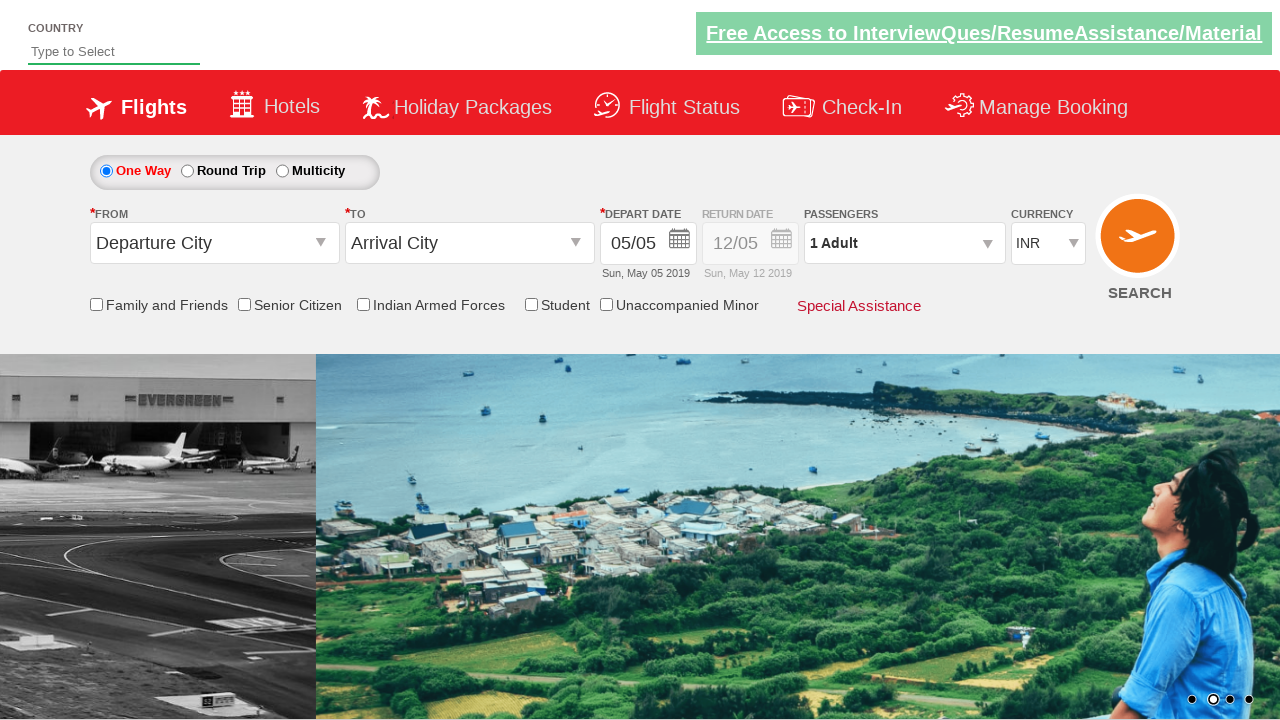

Typed 'Ind' in autosuggest field to trigger dropdown suggestions on #autosuggest
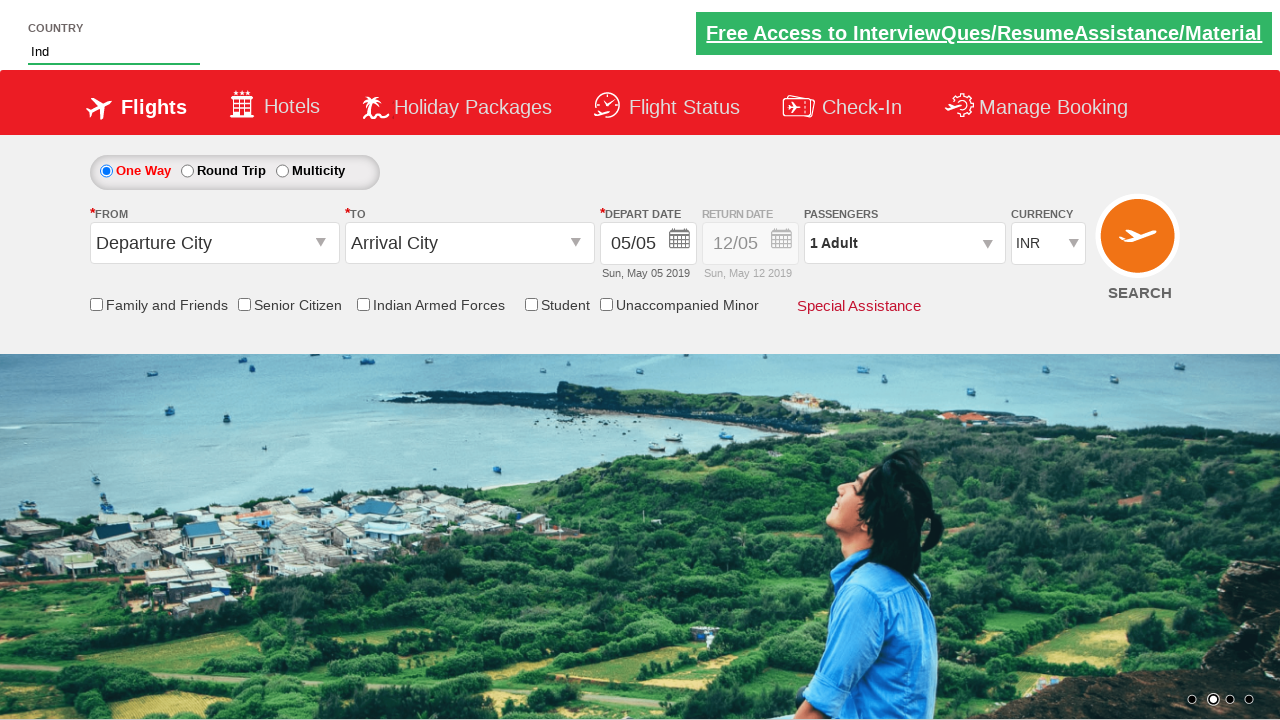

Suggestion dropdown appeared with country options
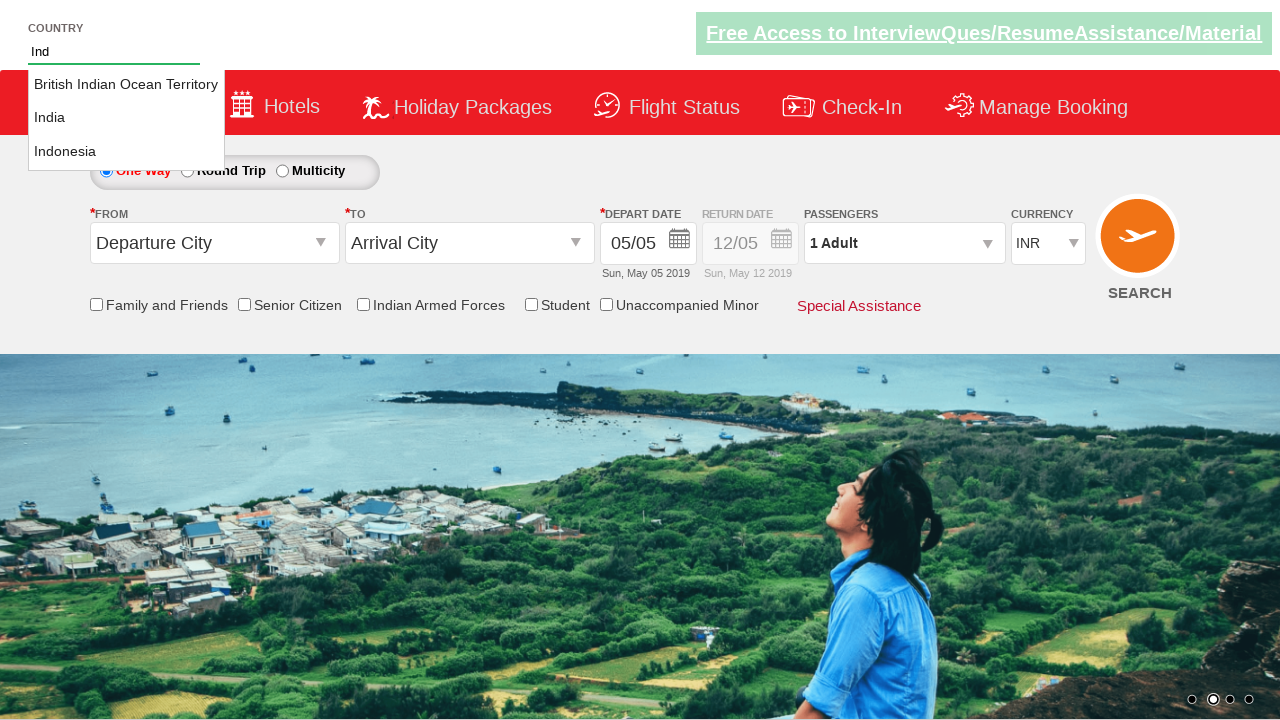

Retrieved all suggestion options from dropdown
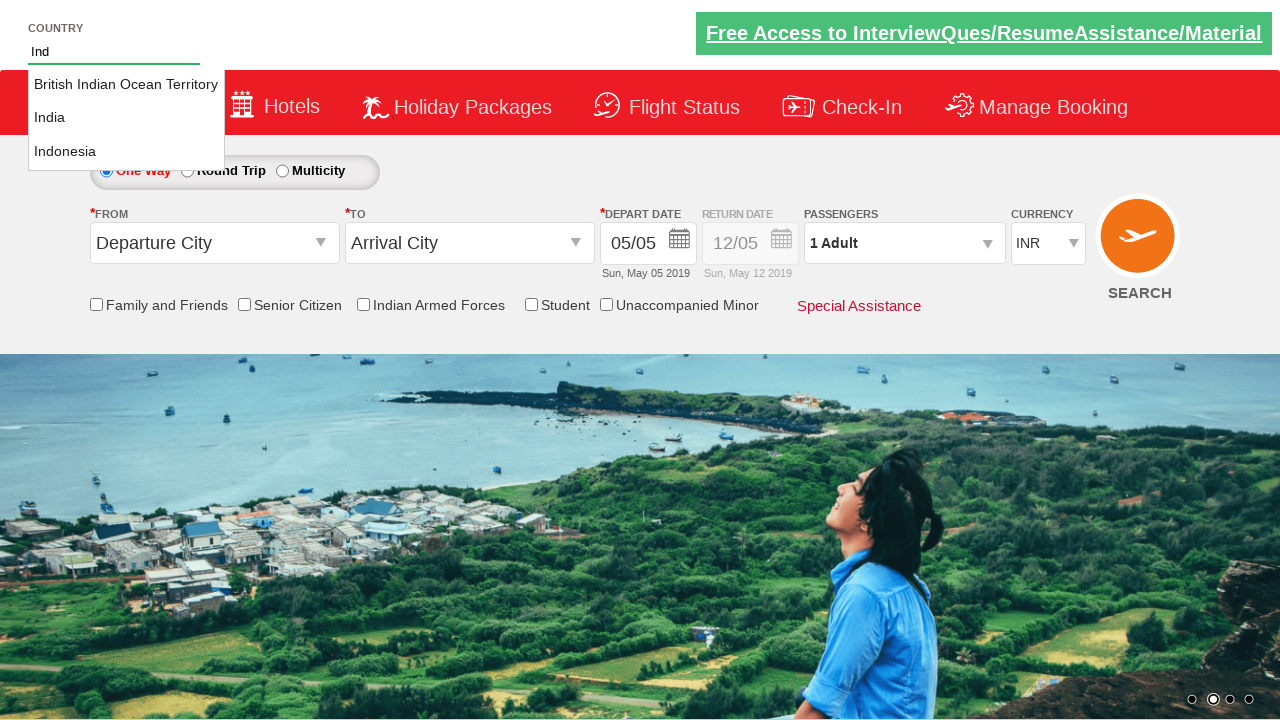

Selected 'India' from dropdown suggestions at (126, 118) on li.ui-menu-item a >> nth=1
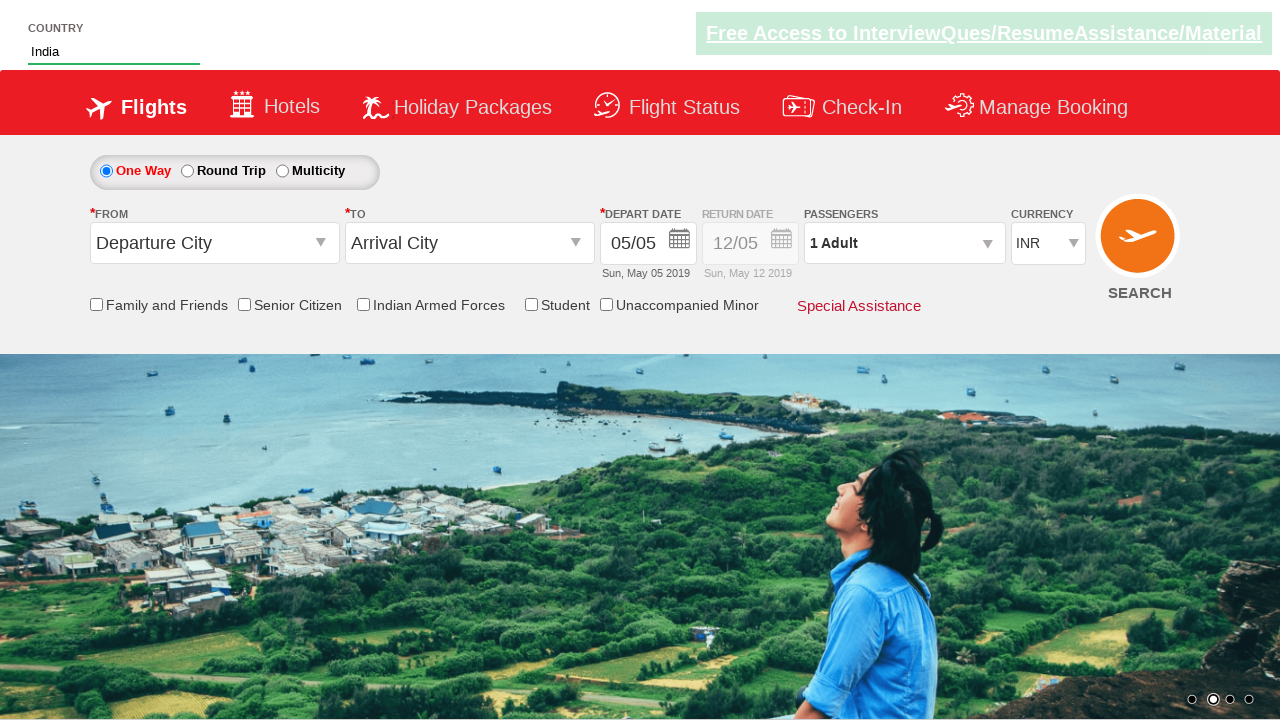

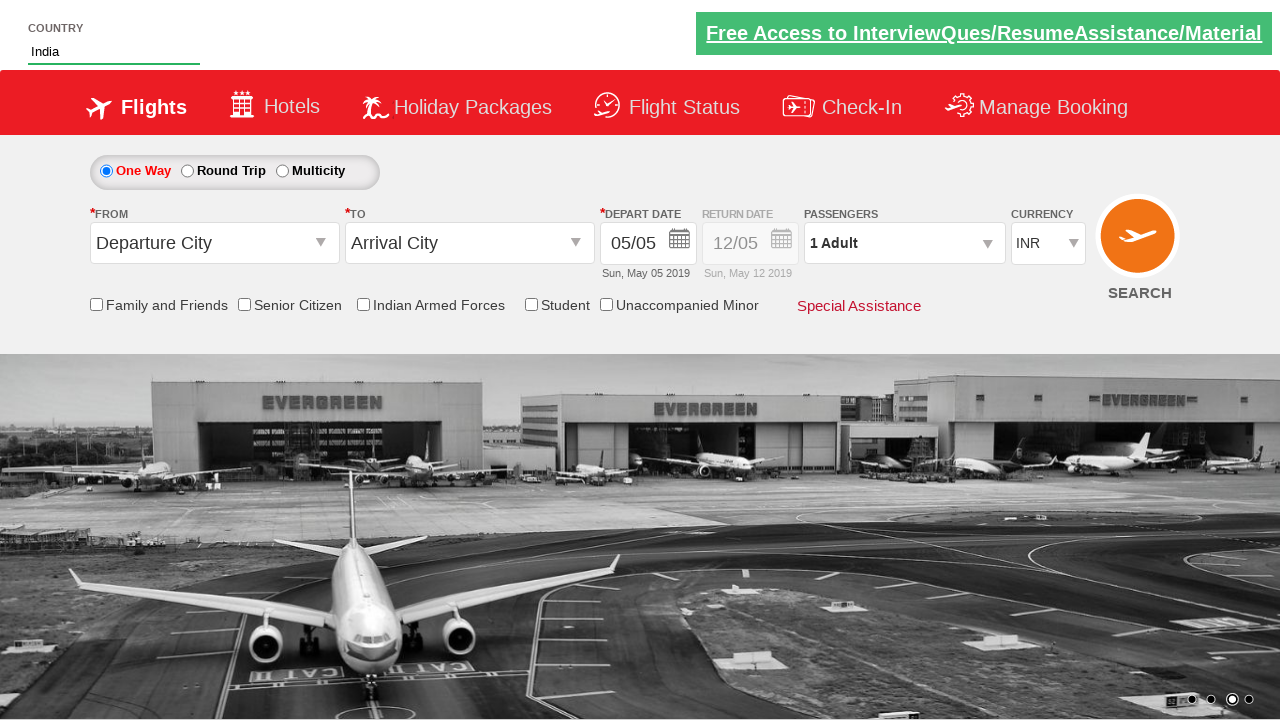